Navigates to WishPond pricing page and maximizes the browser window. This is a minimal test that verifies the page loads successfully.

Starting URL: https://www.wishpond.com/pricing/?utm_source=blog%20overlay&blog_overlay=true&popup

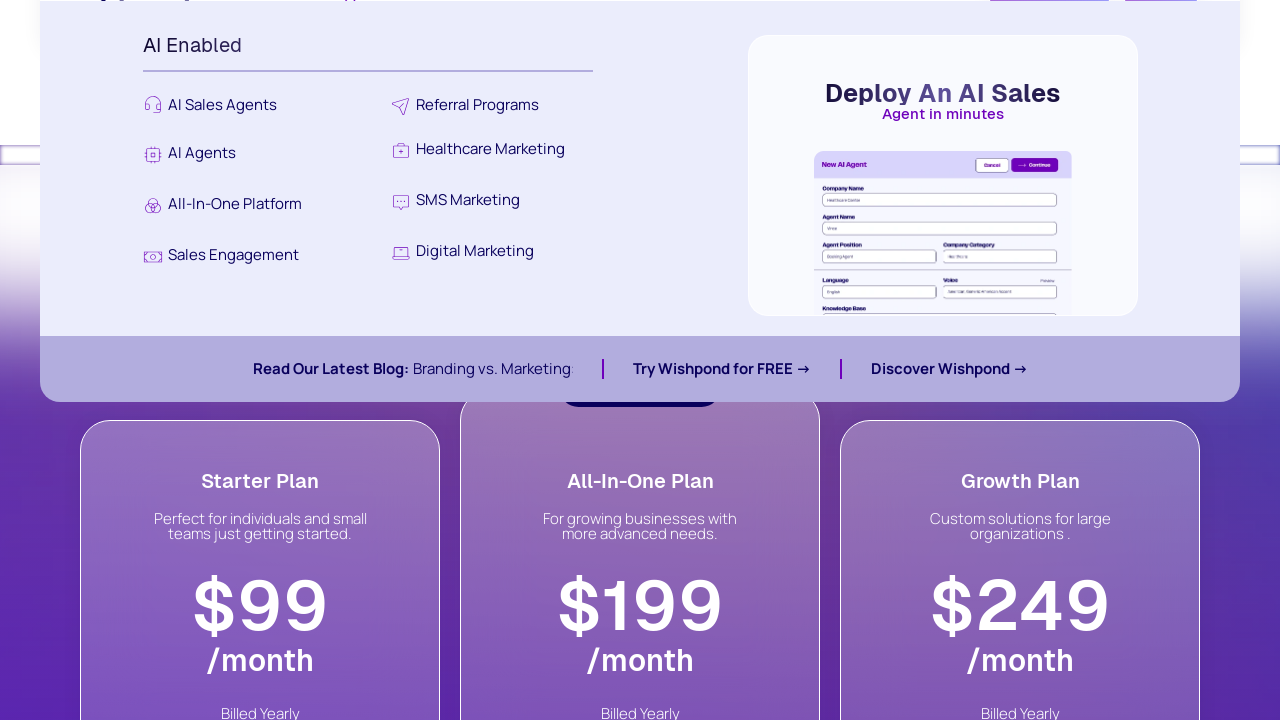

Maximized browser window to 1920x1080
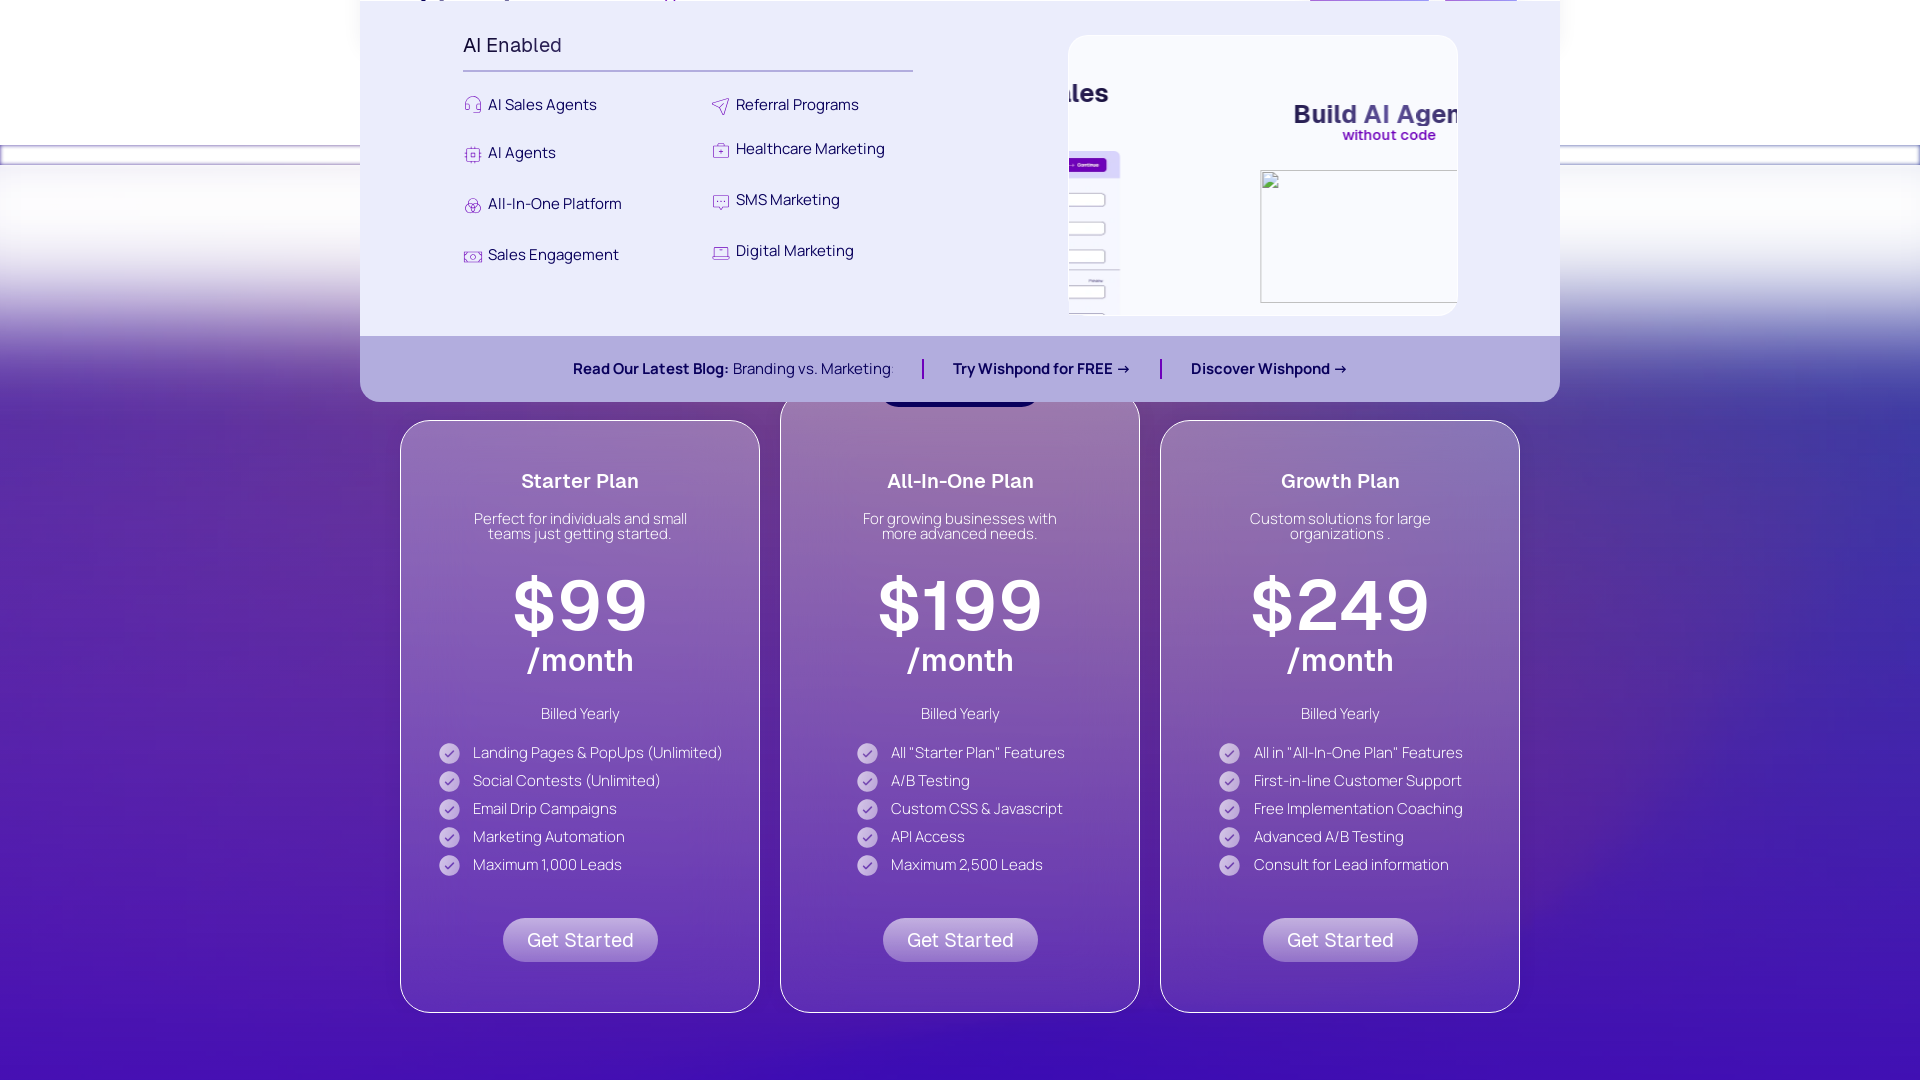

WishPond pricing page loaded successfully
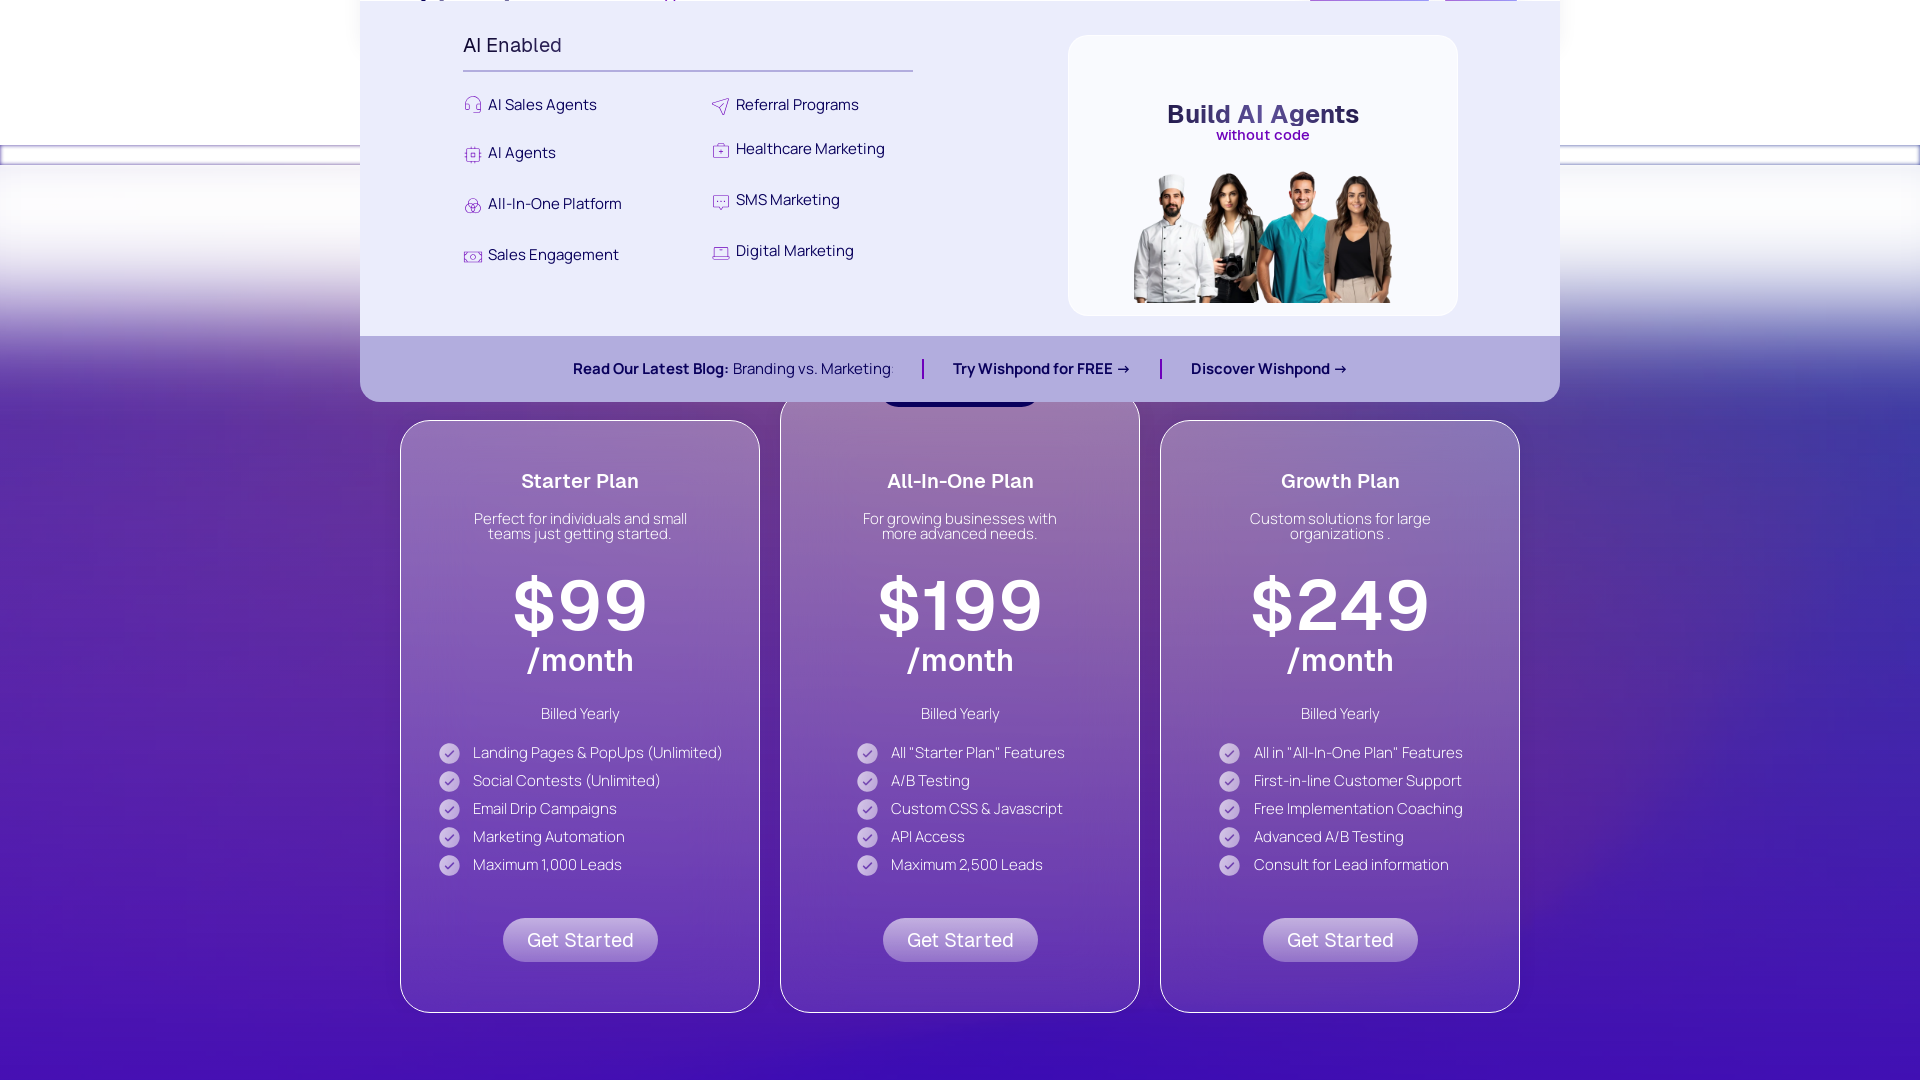

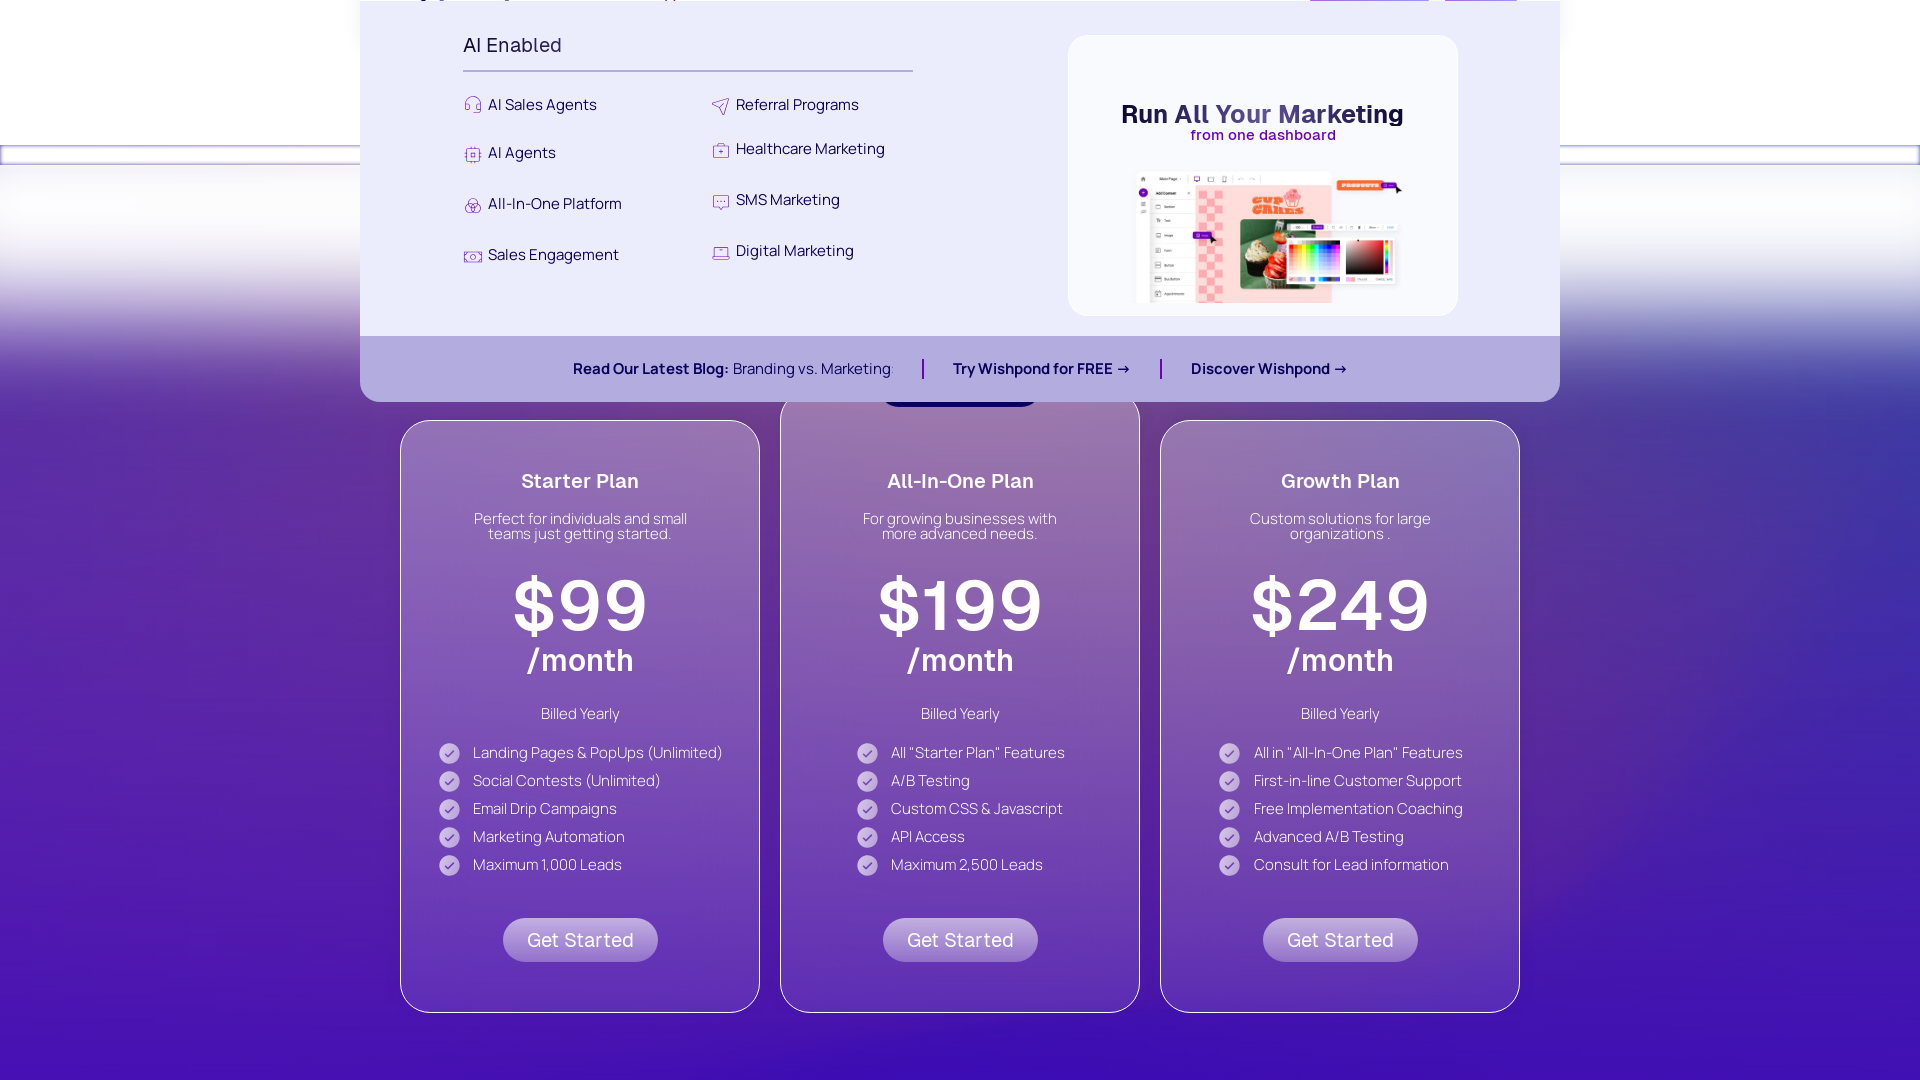